Tests navigation to the About Us page by clicking on the About Us link from the ParaBank homepage

Starting URL: https://parabank.parasoft.com/parabank/index.htm

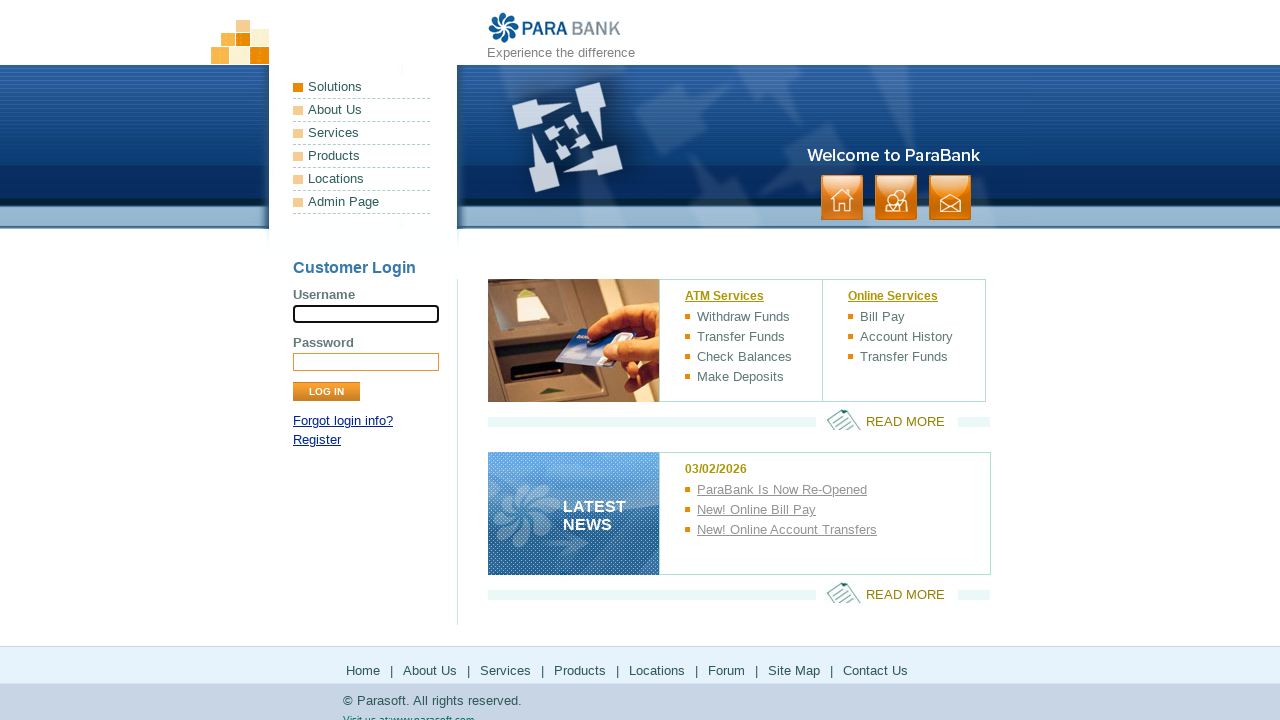

Clicked on the About Us link from the ParaBank homepage at (362, 110) on a:text('About Us')
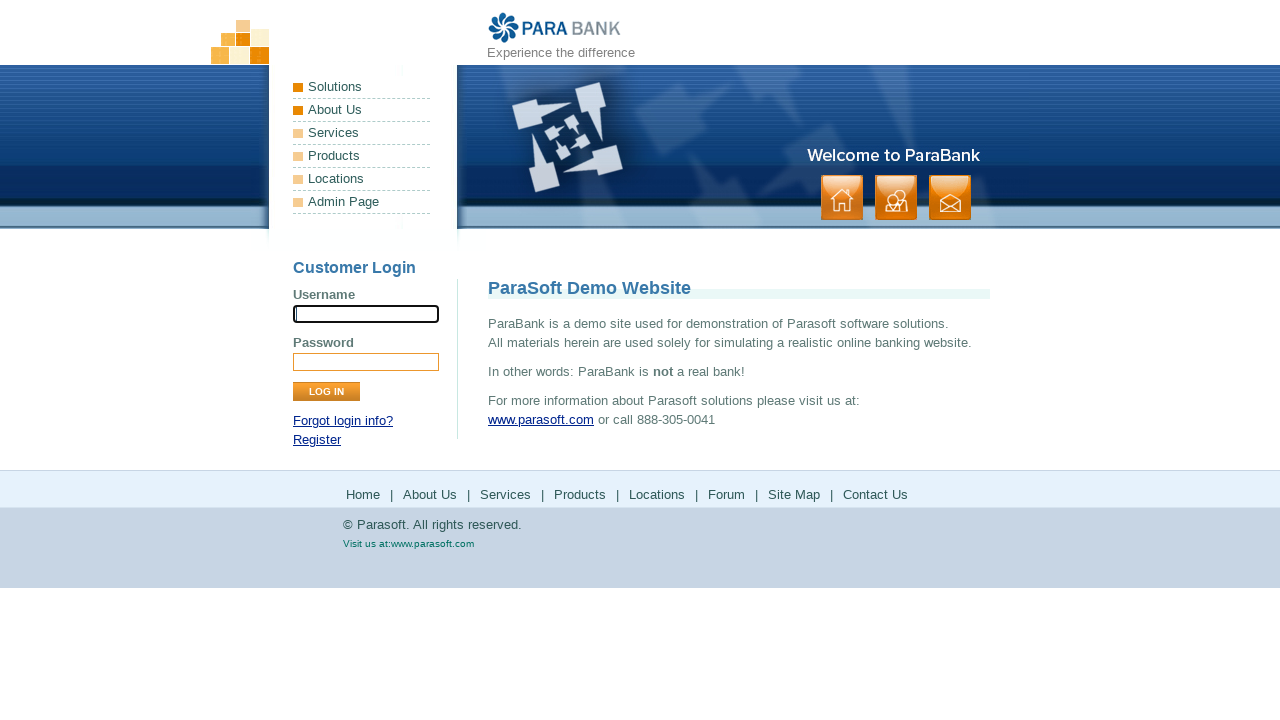

About Us page DOM content loaded
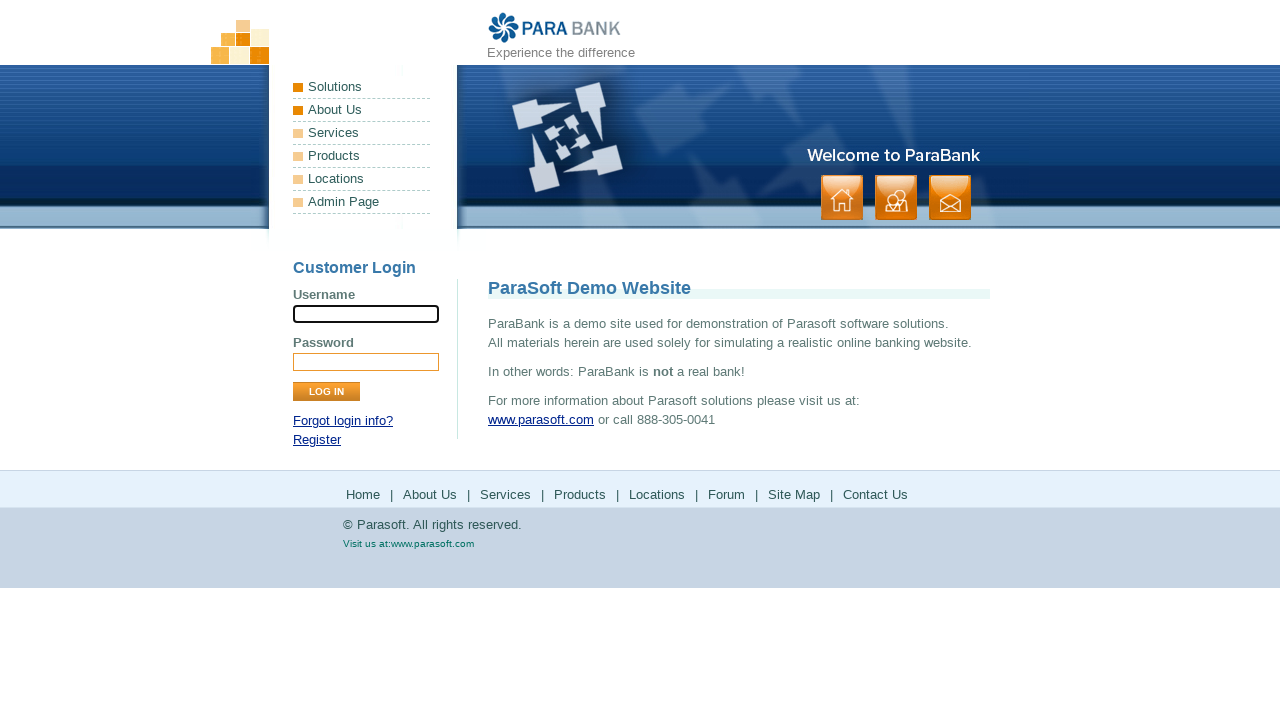

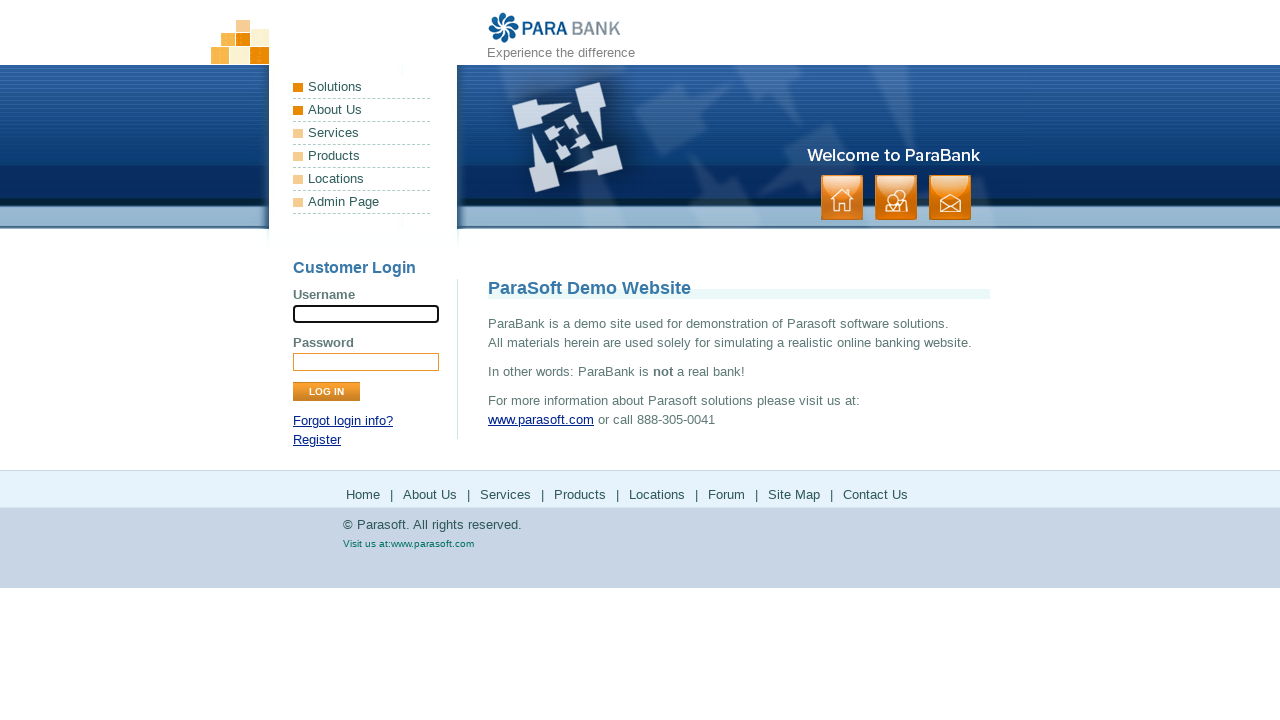